Performs a drag and drop operation on a test automation practice website by dragging an element from source to destination

Starting URL: http://testautomationpractice.blogspot.com/

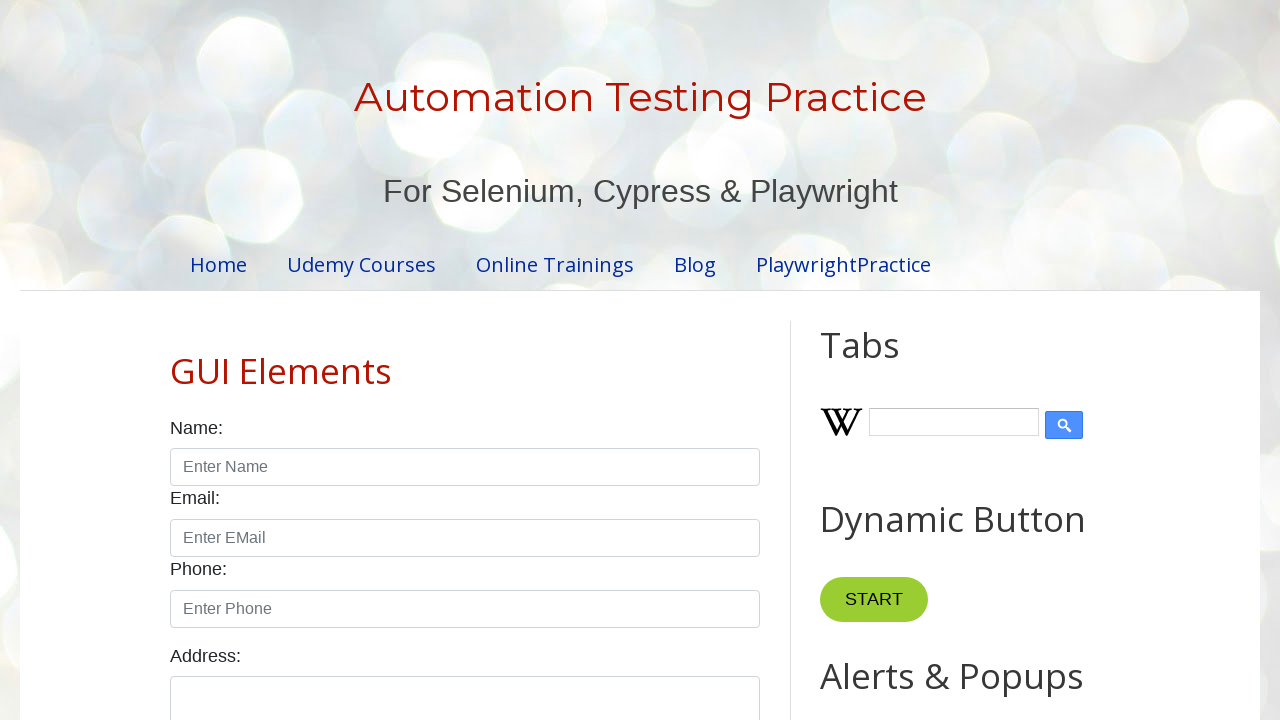

Waited for draggable element to be present
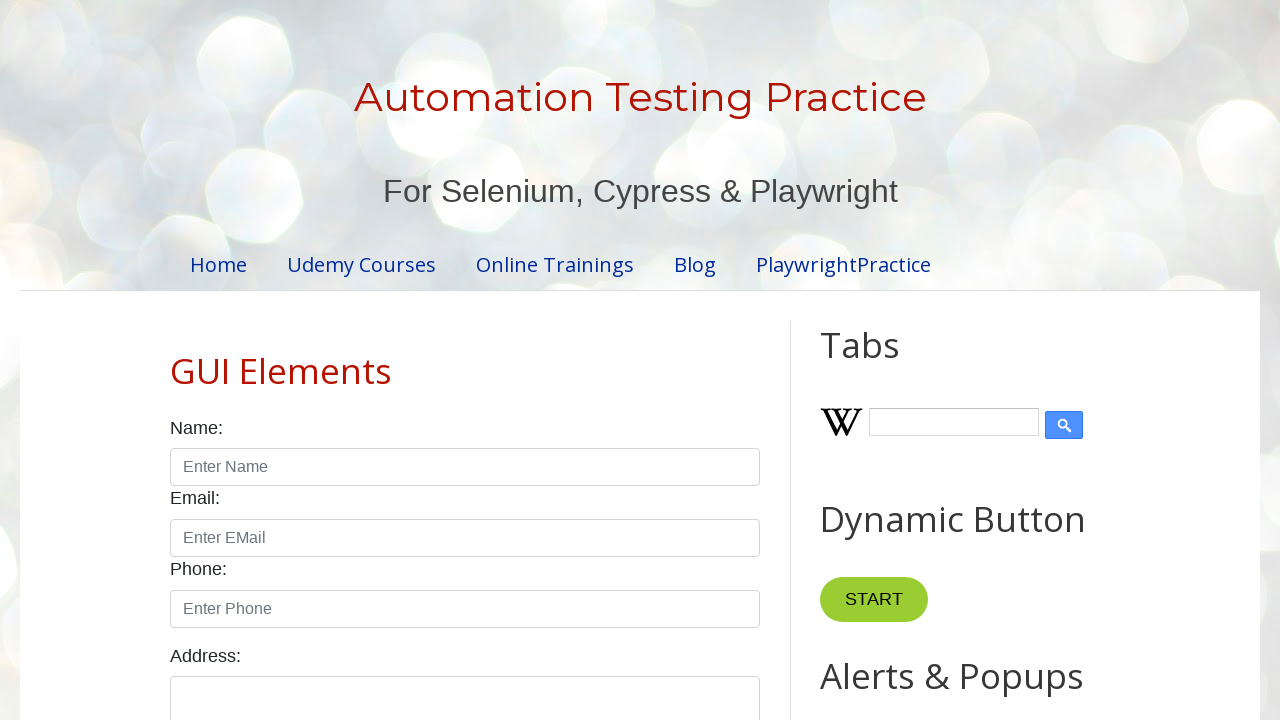

Waited for droppable element to be present
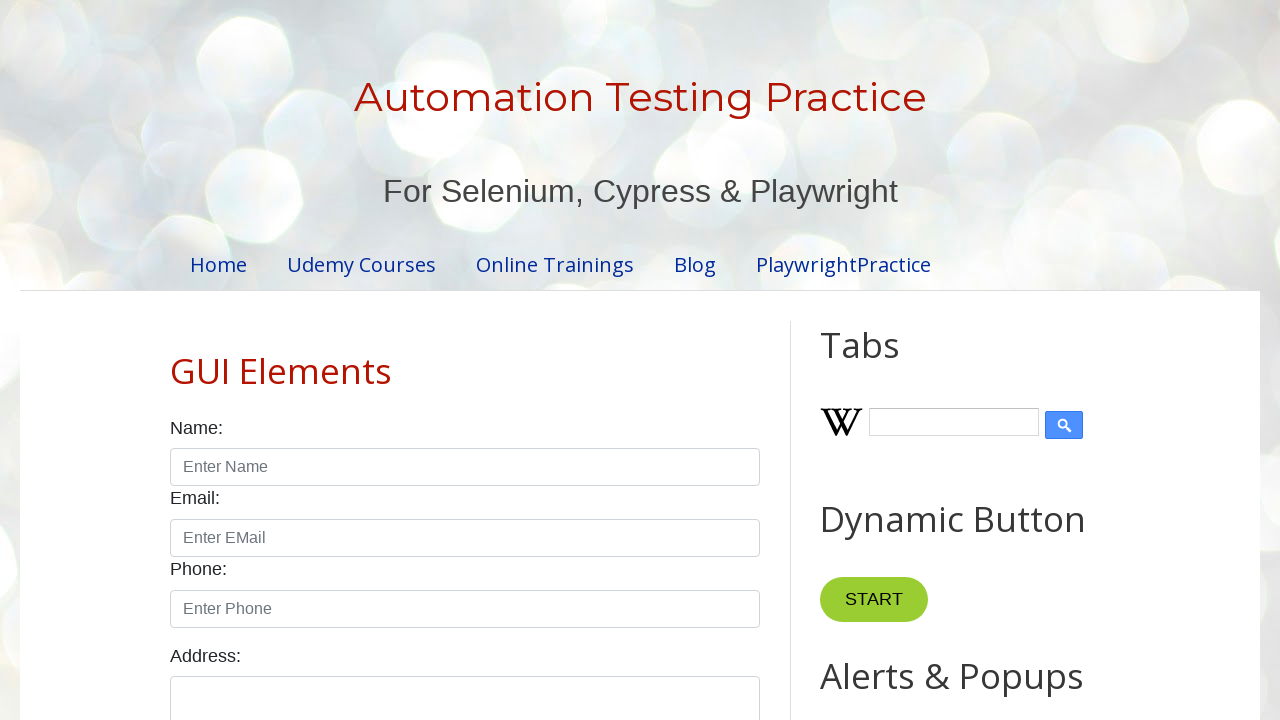

Located draggable element
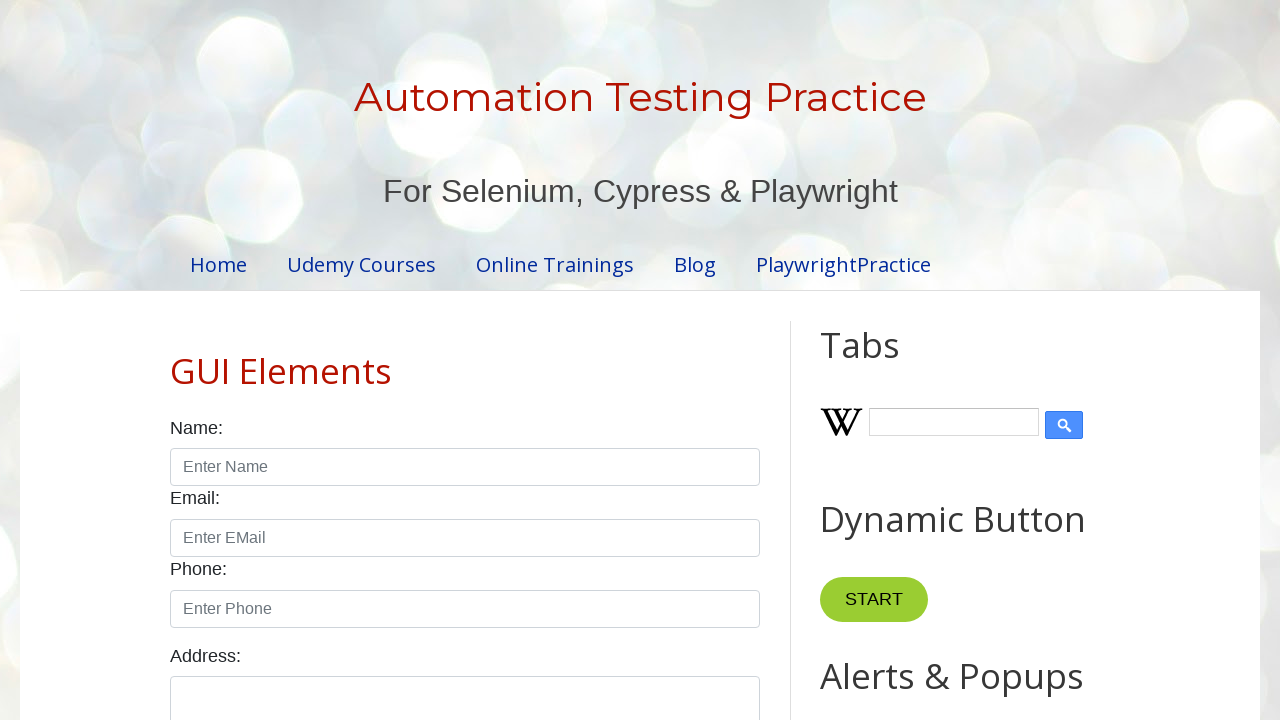

Located droppable element
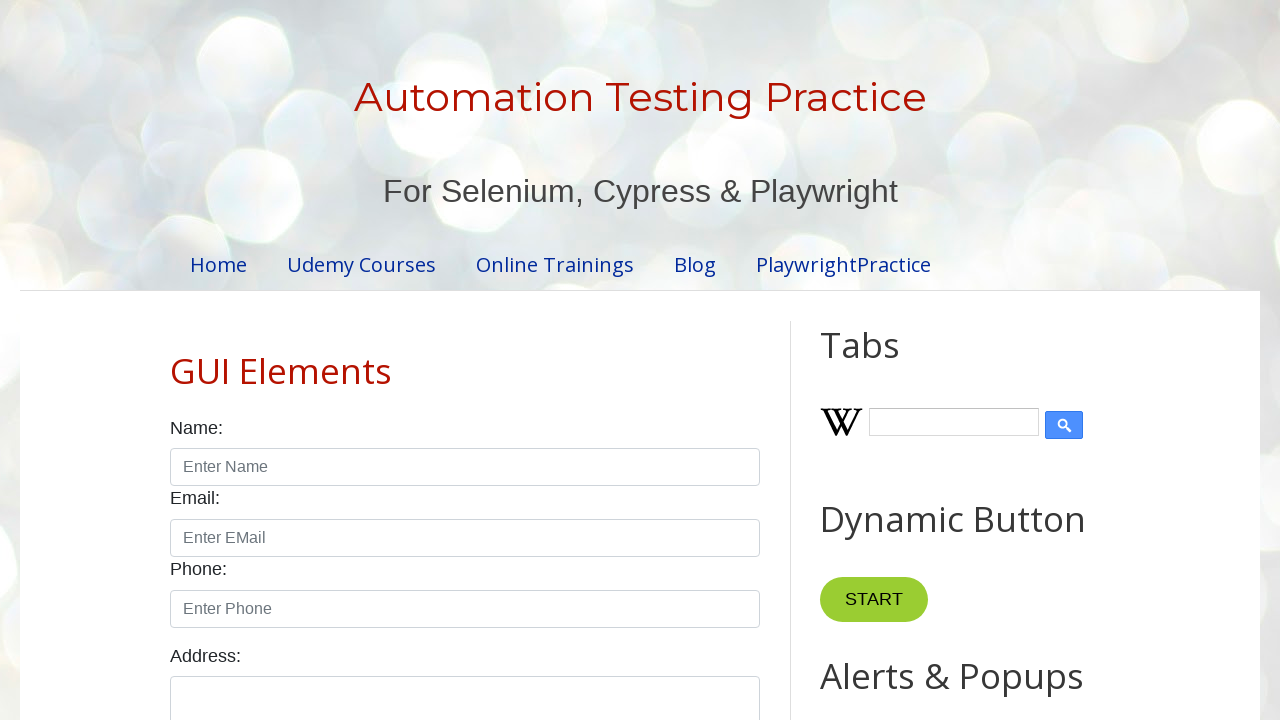

Performed drag and drop operation from source to destination at (1015, 386)
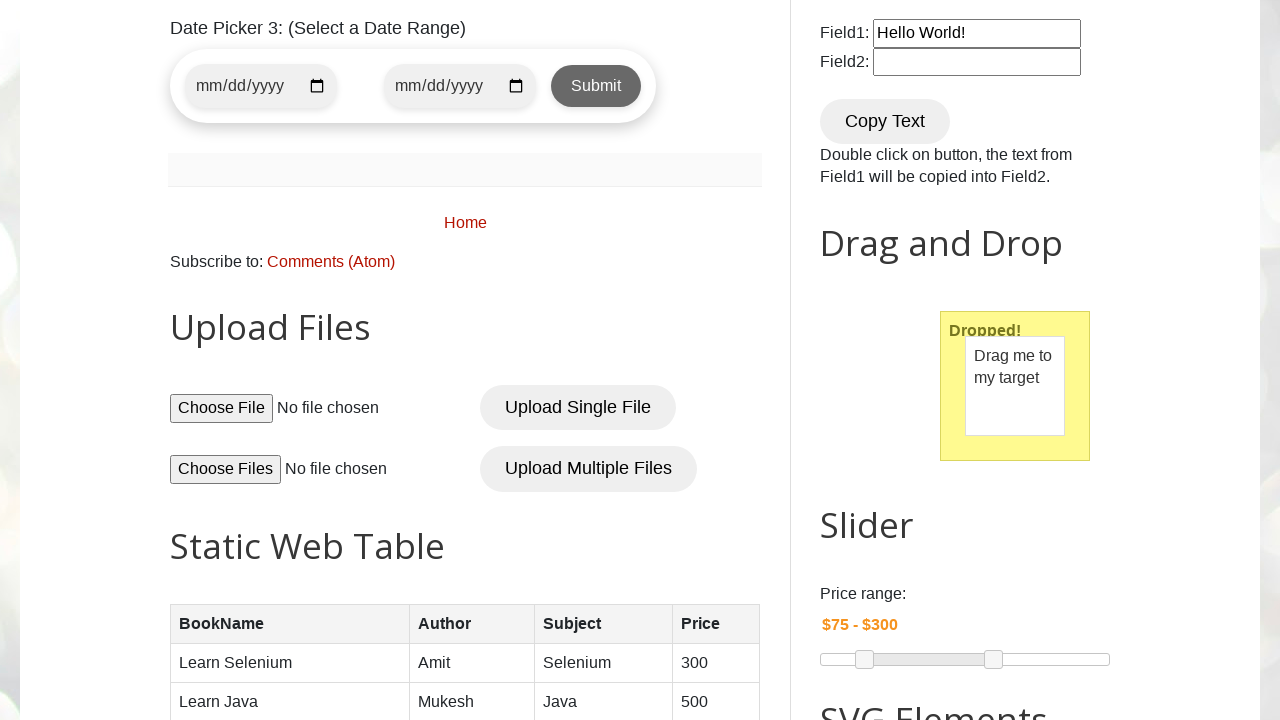

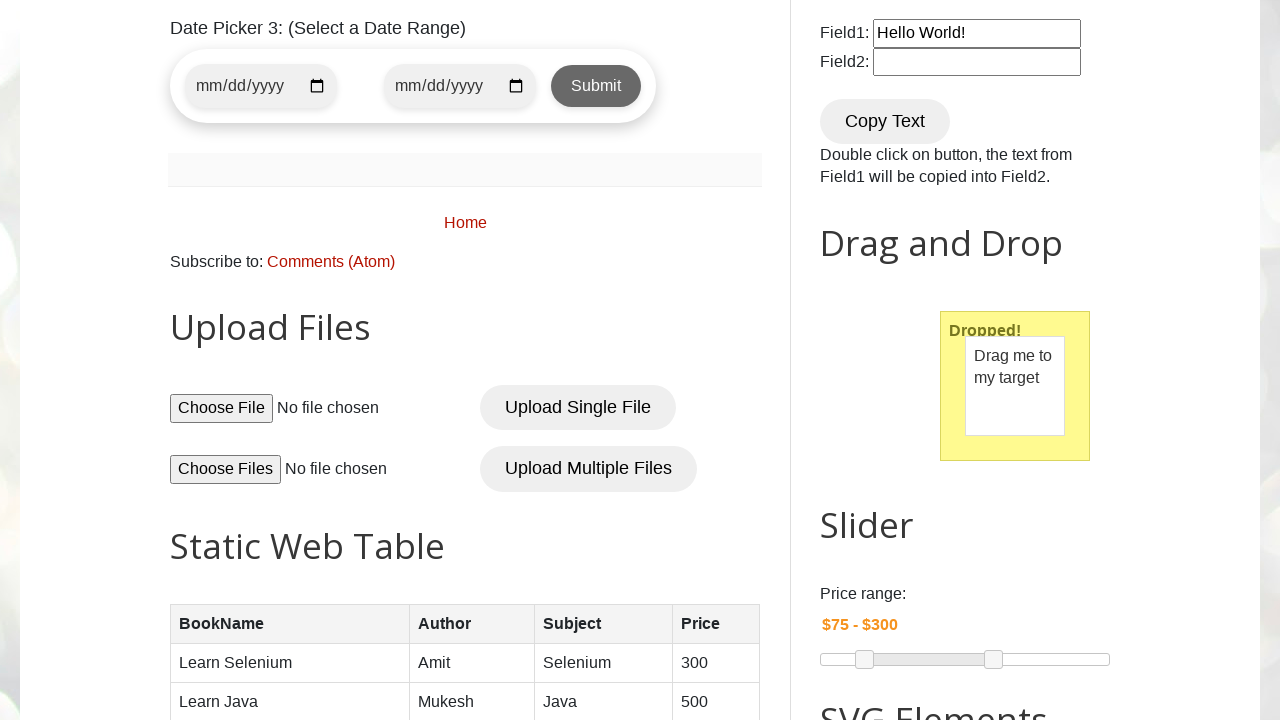